Tests radio button functionality by clicking on the Hockey radio button and verifying it becomes selected

Starting URL: https://practice.cydeo.com/radio_buttons

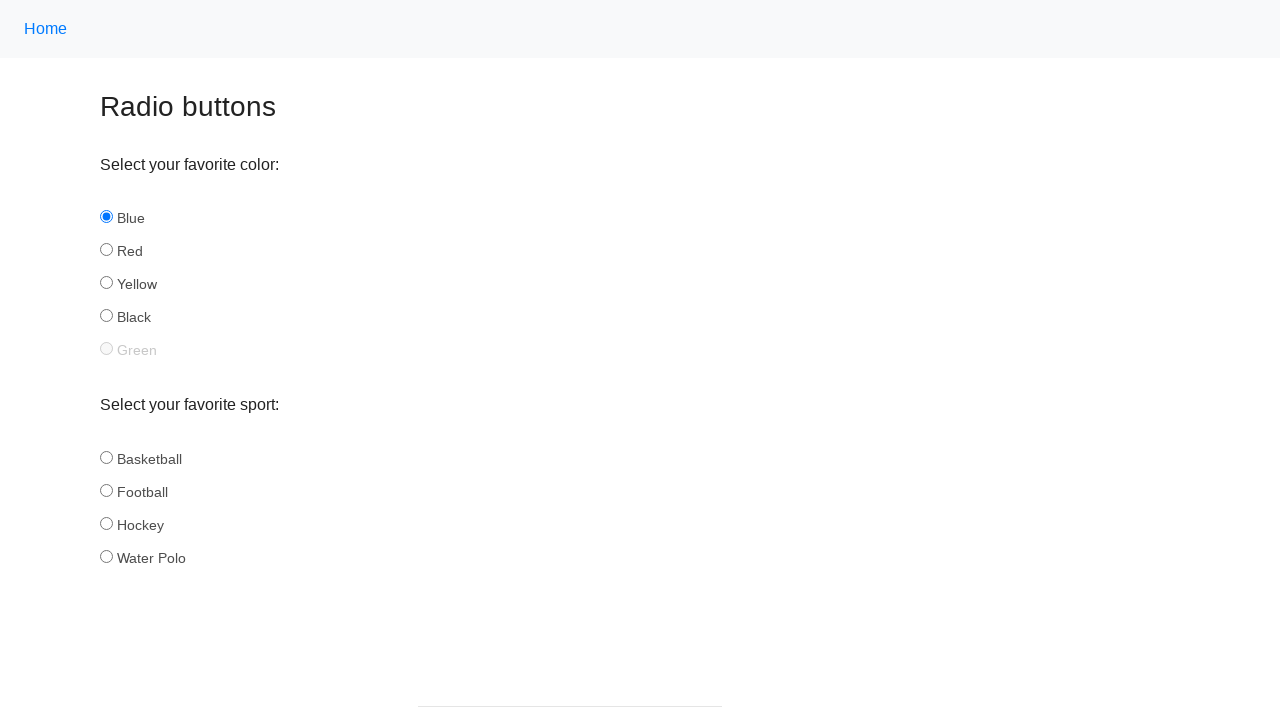

Clicked on the Hockey radio button at (106, 523) on input#hockey
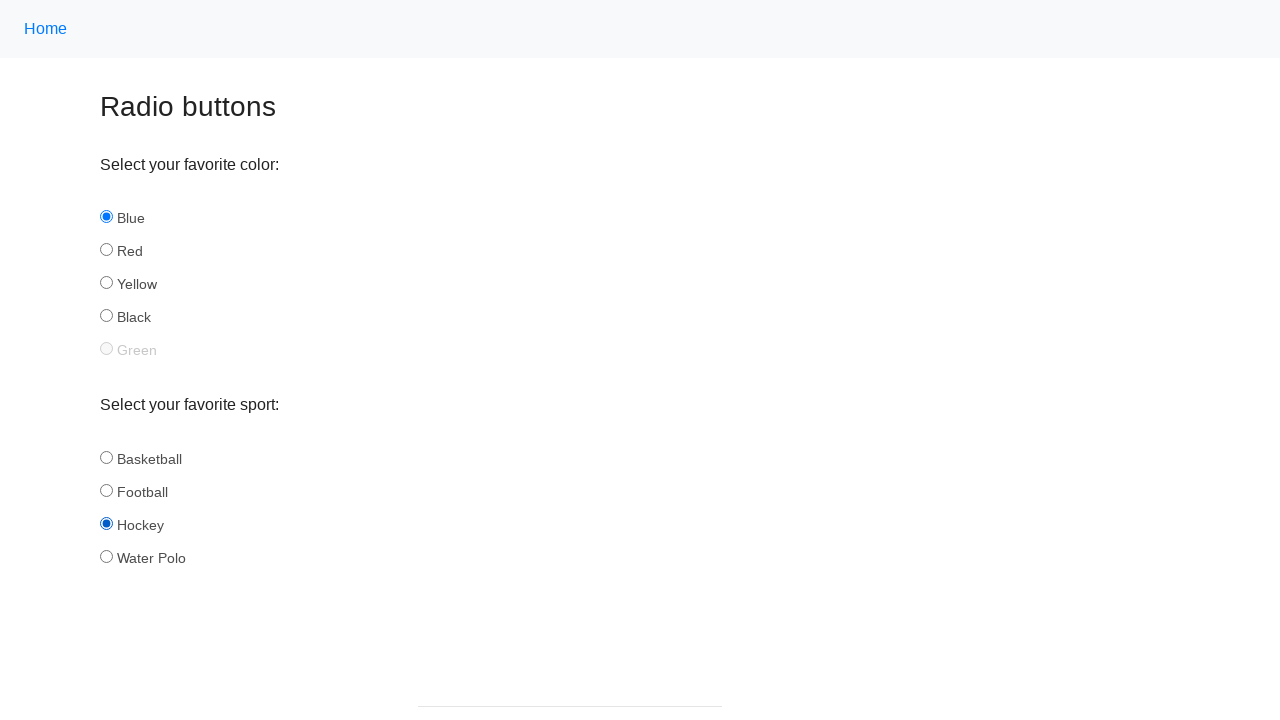

Verified Hockey radio button is selected
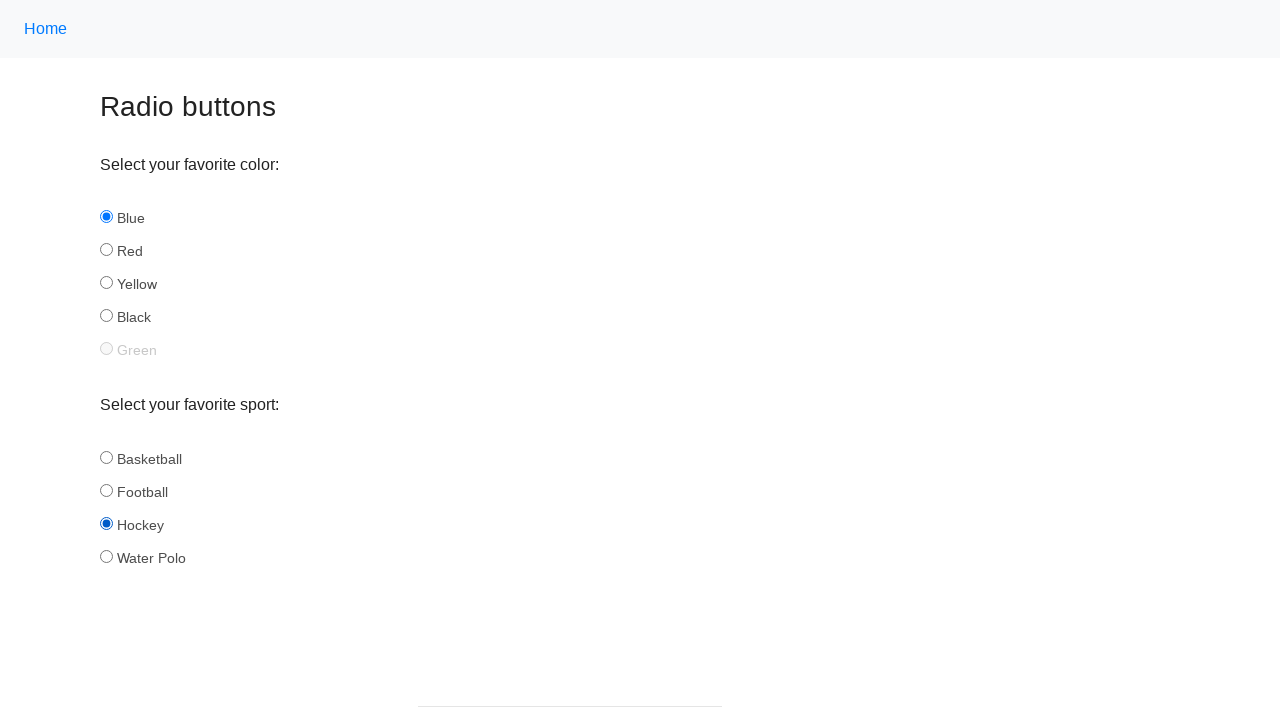

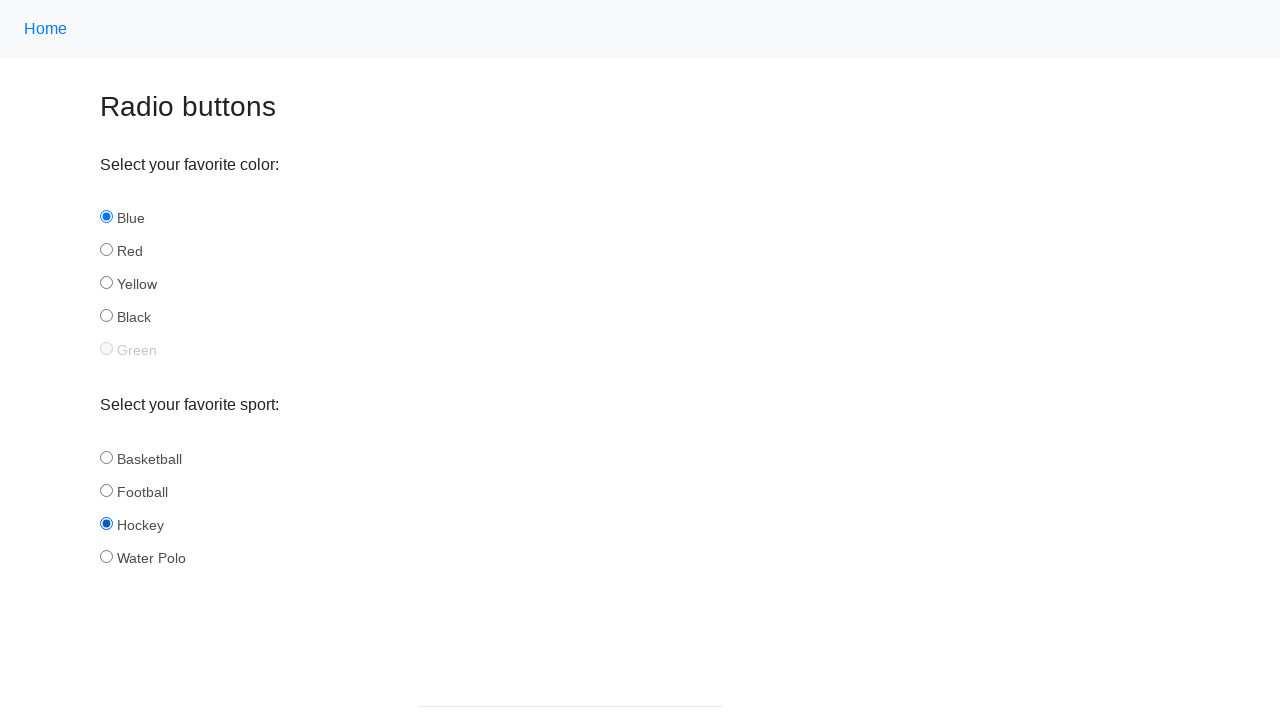